Opens Gmail homepage and maximizes the browser window. This is a minimal test that verifies the Gmail page can be loaded.

Starting URL: https://www.gmail.com

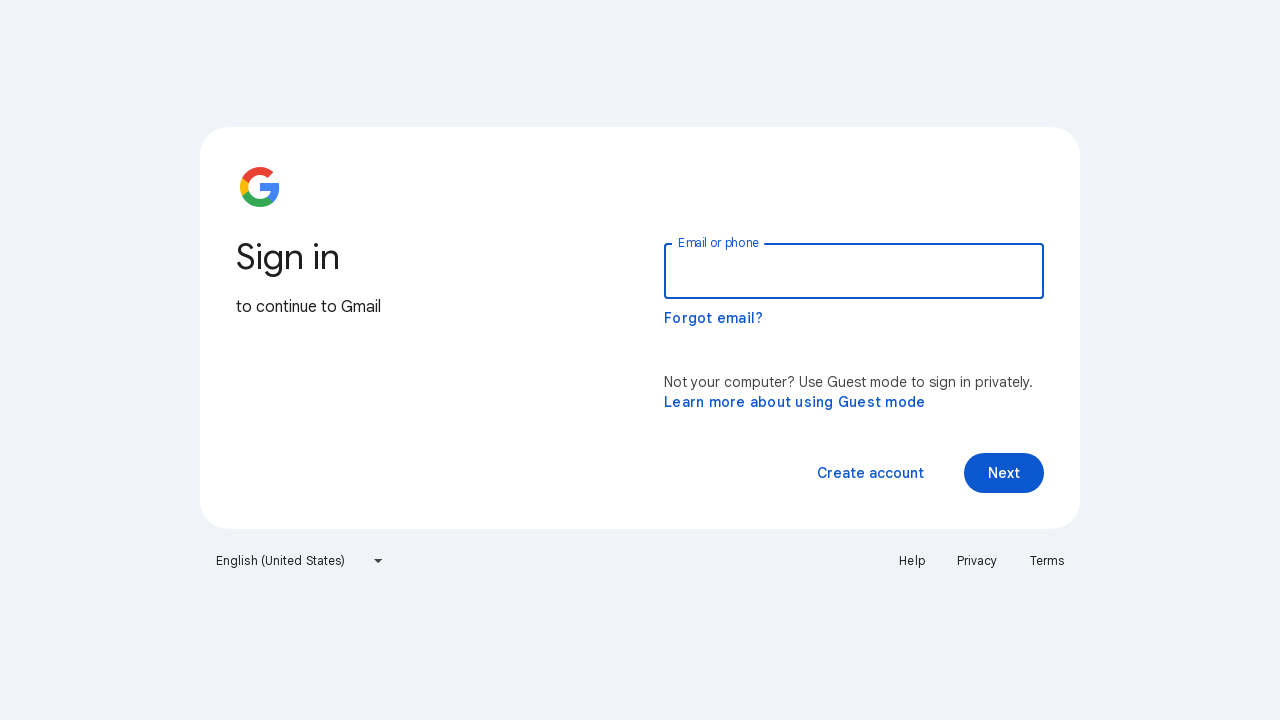

Set viewport size to 1920x1080
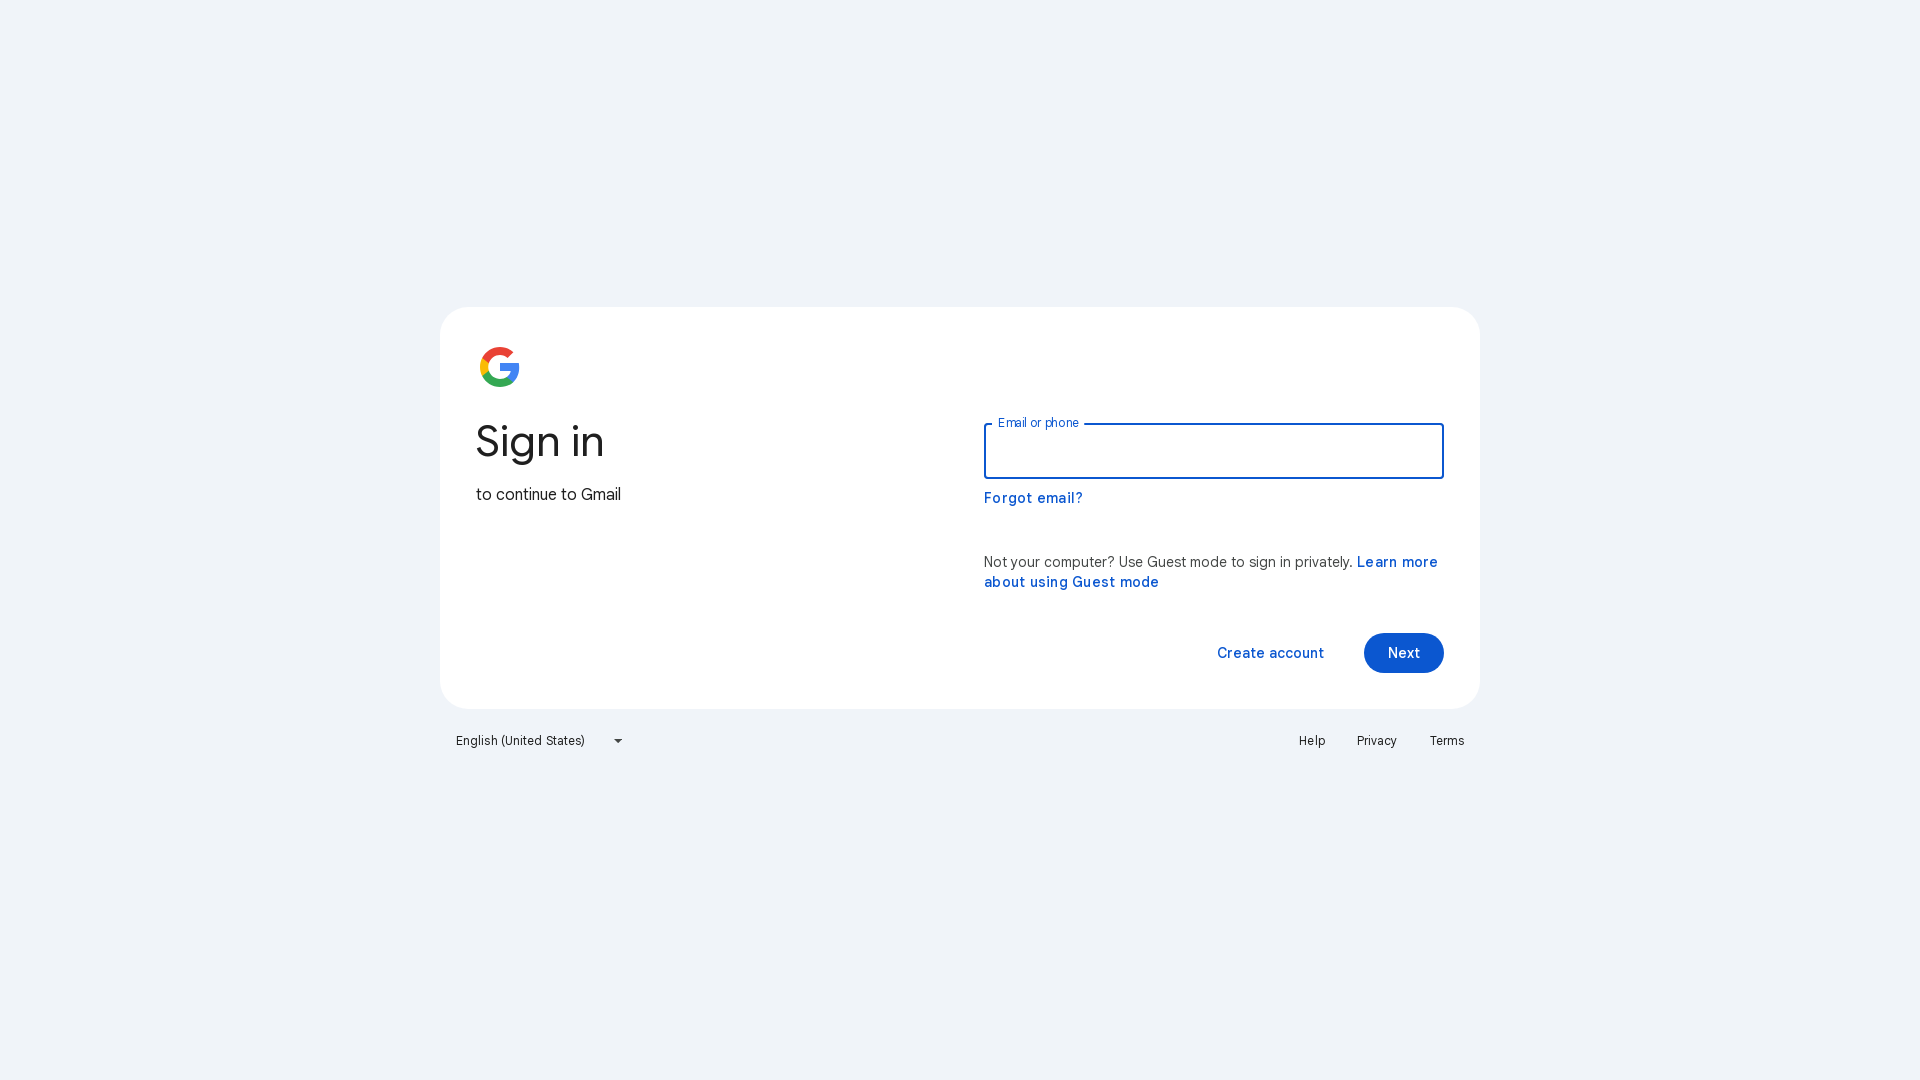

Gmail homepage loaded with domcontentloaded state
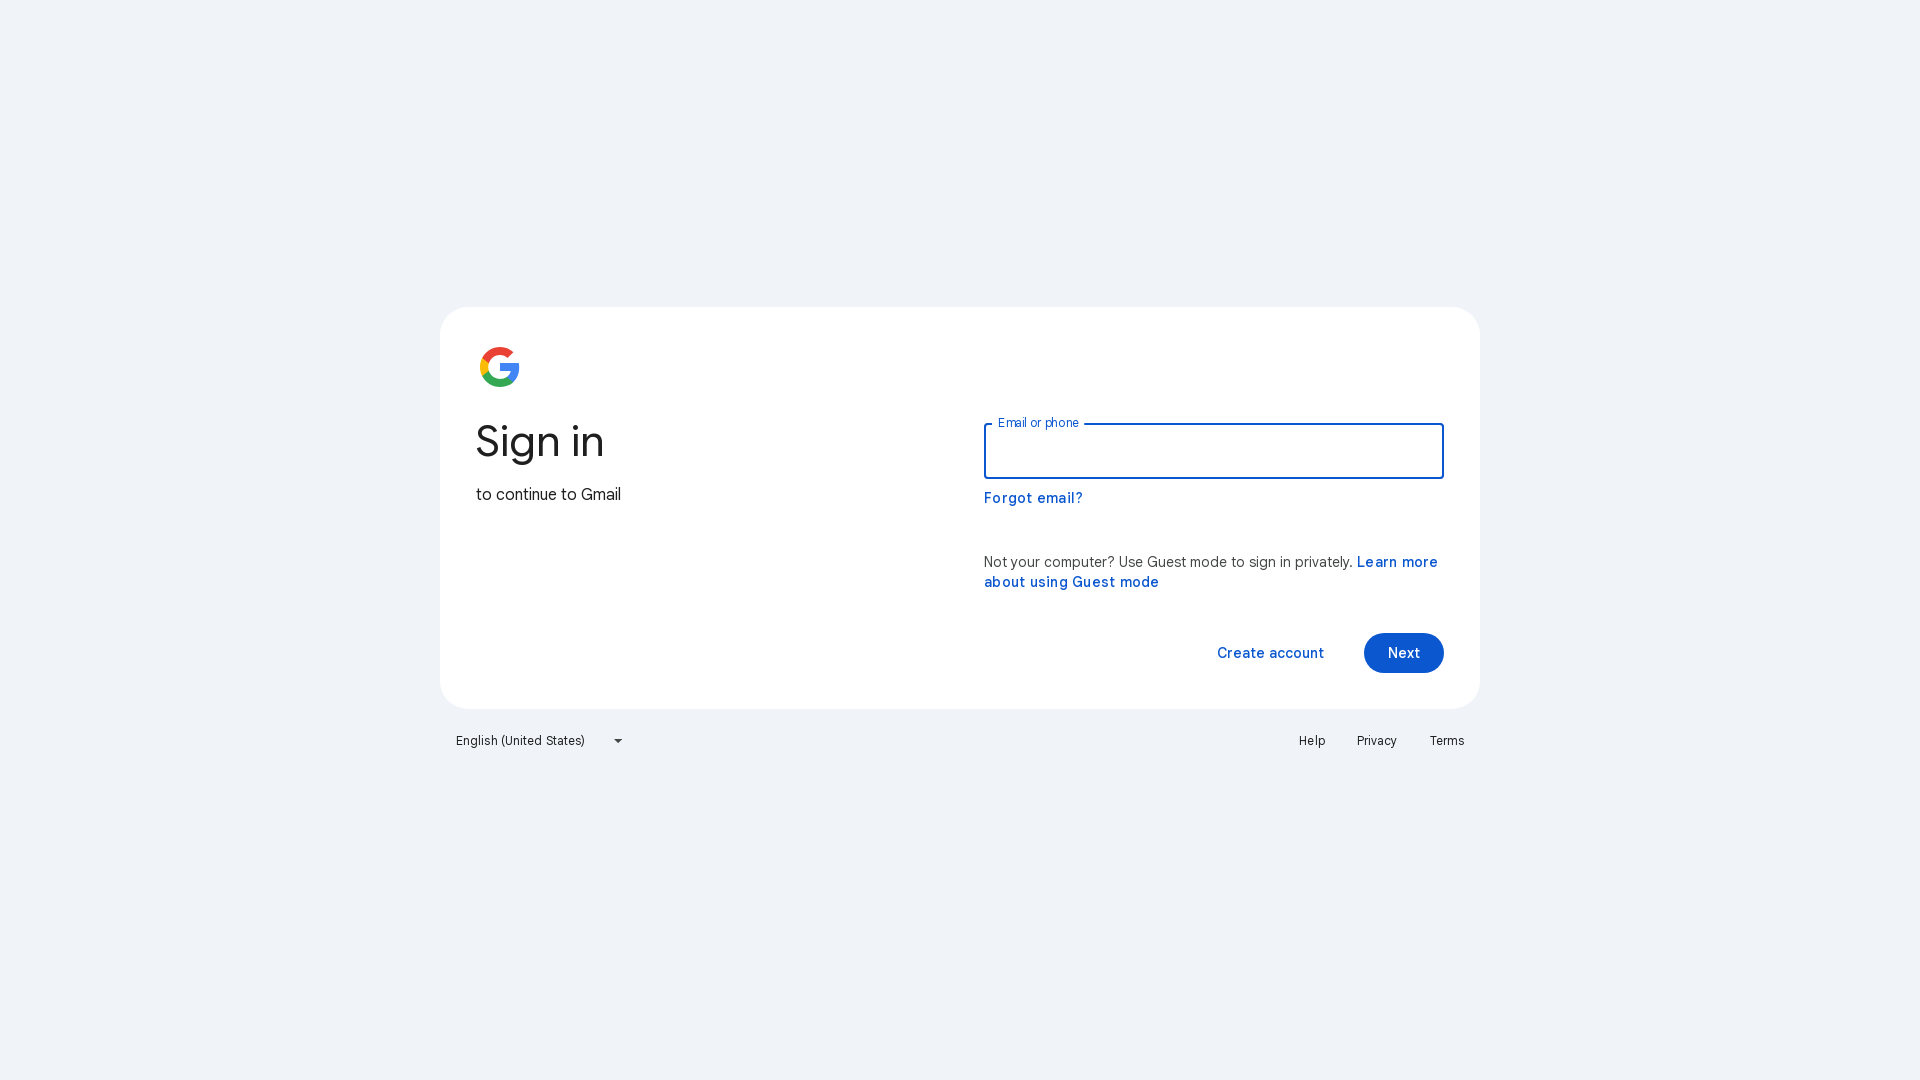

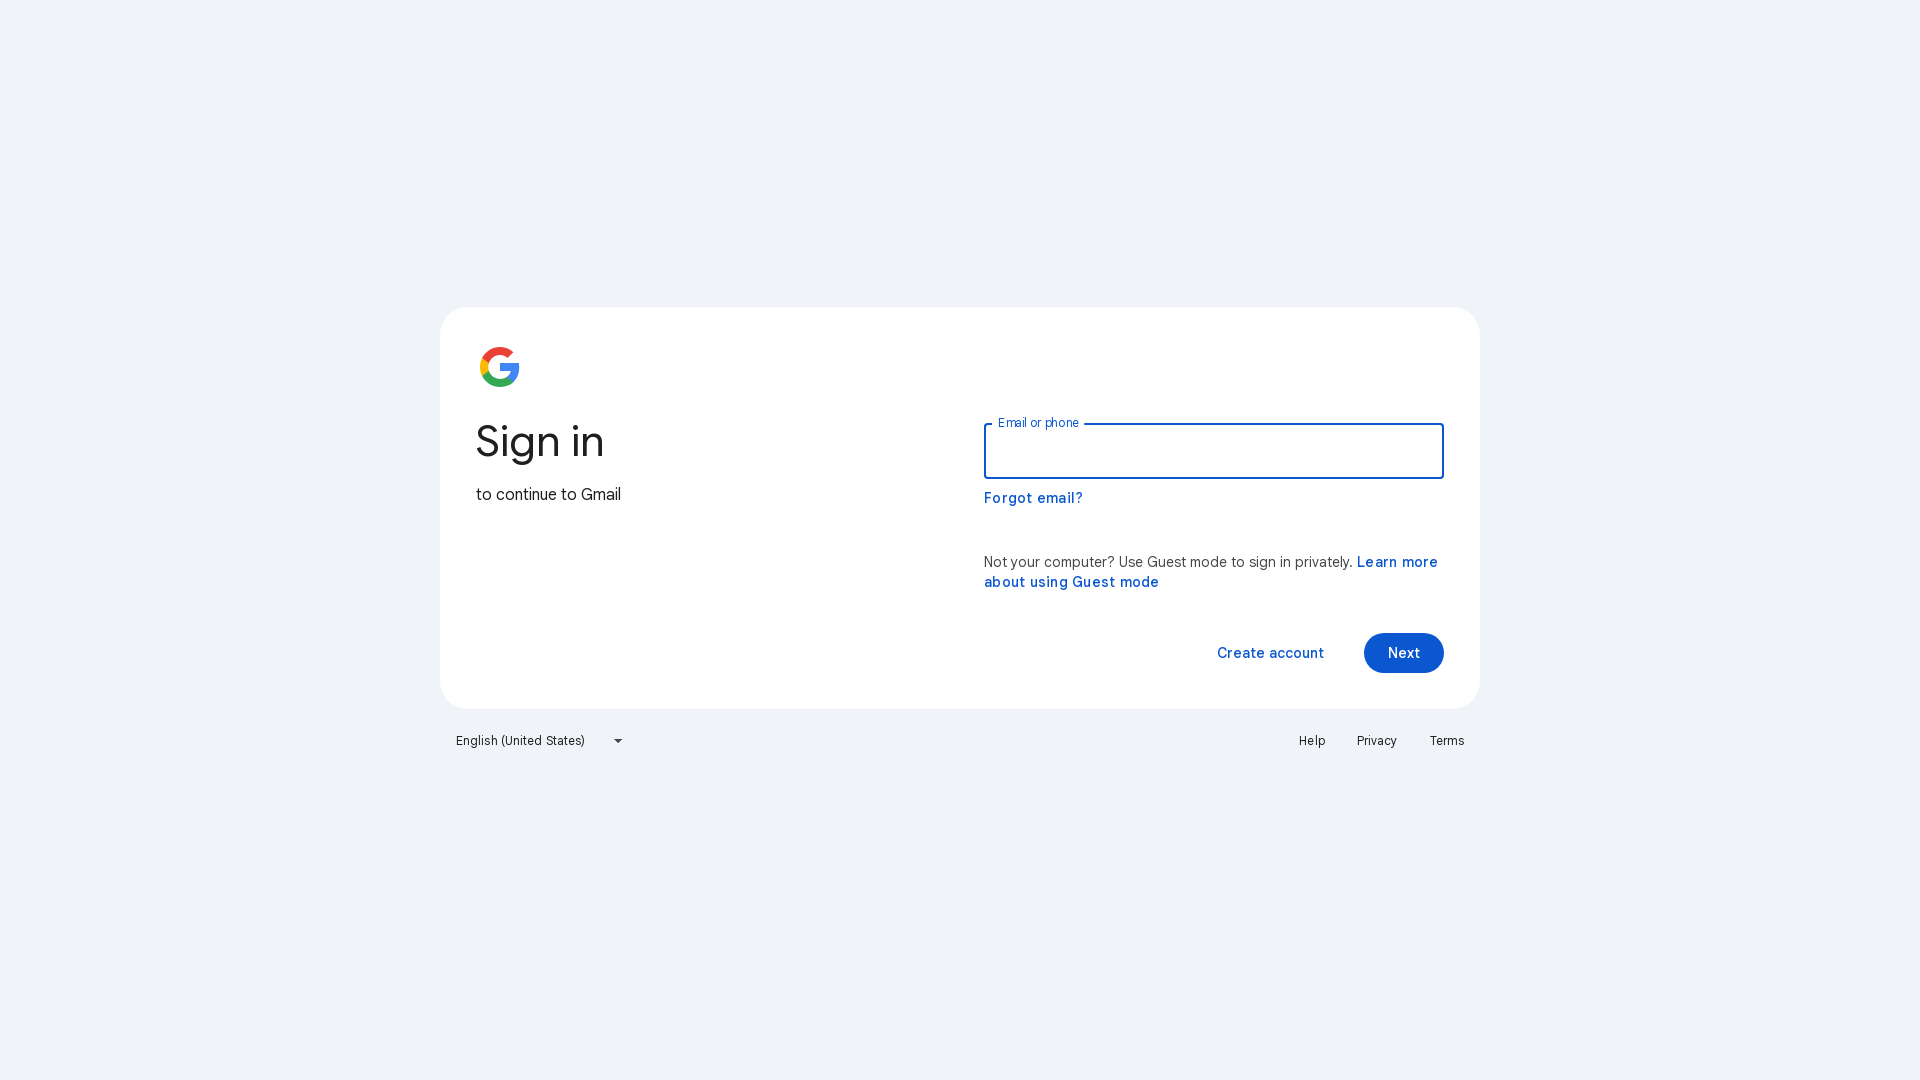